Tests a practice form by filling out various fields including name, password, email, date of birth, selecting radio buttons, toggling a checkbox, and submitting the form

Starting URL: https://rahulshettyacademy.com/angularpractice/

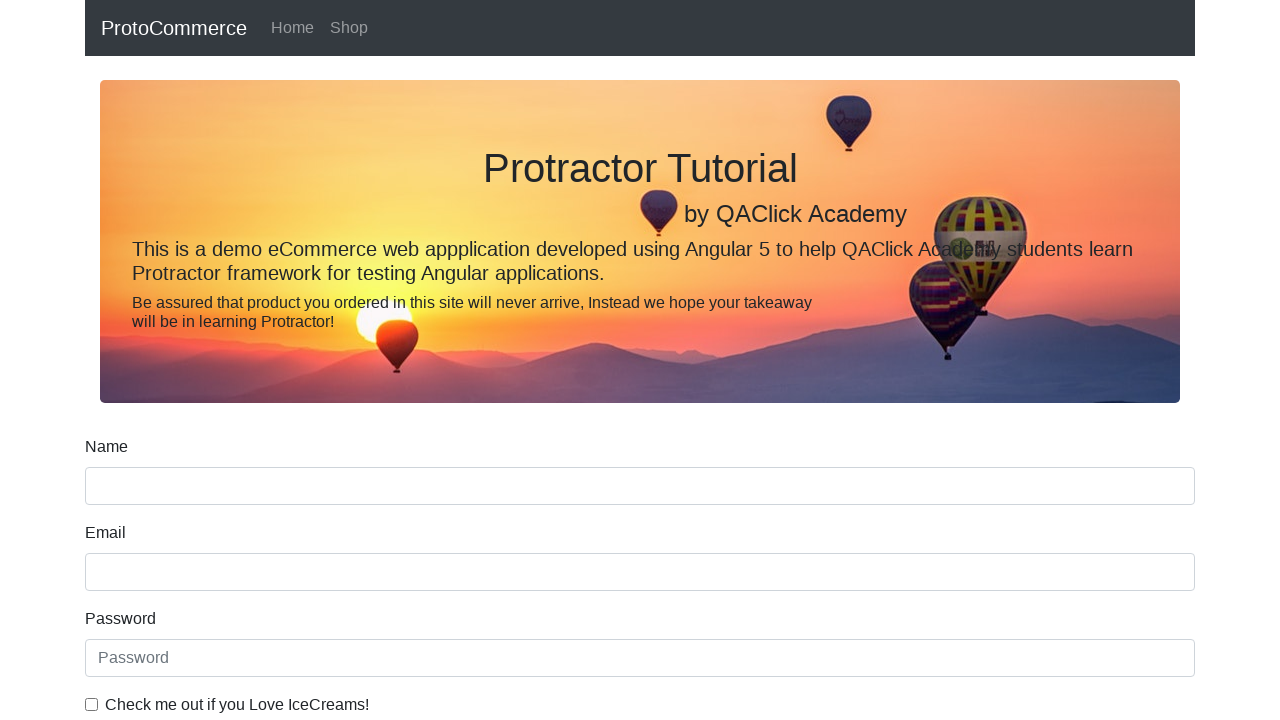

Clicked checkbox to check it at (92, 704) on #exampleCheck1
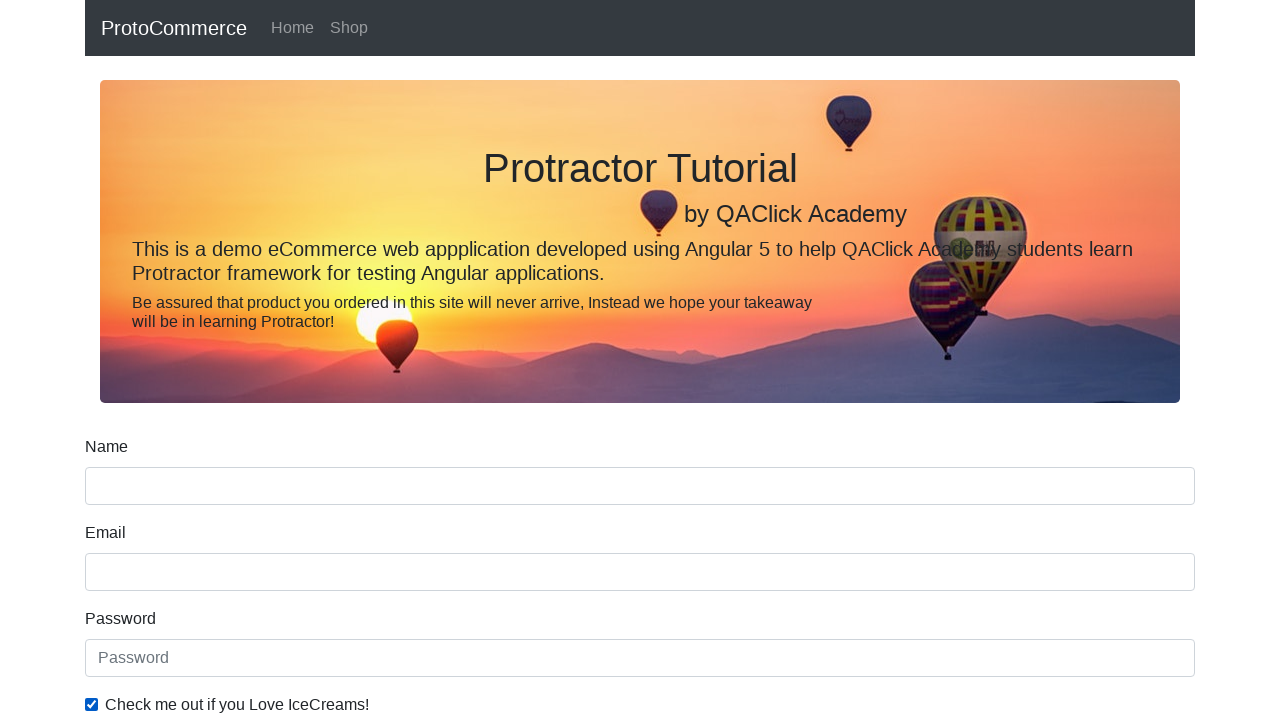

Filled name field with 'Blake' on input[name='name']
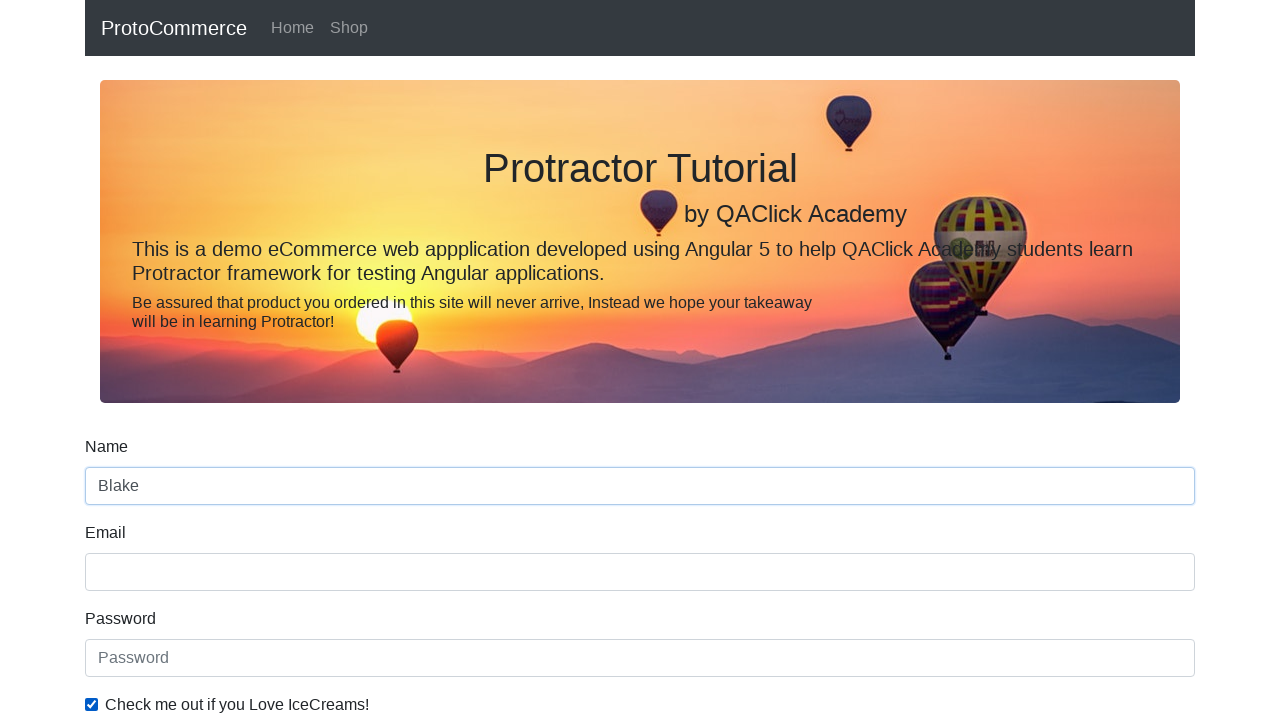

Filled password field with 'Test' on #exampleInputPassword1
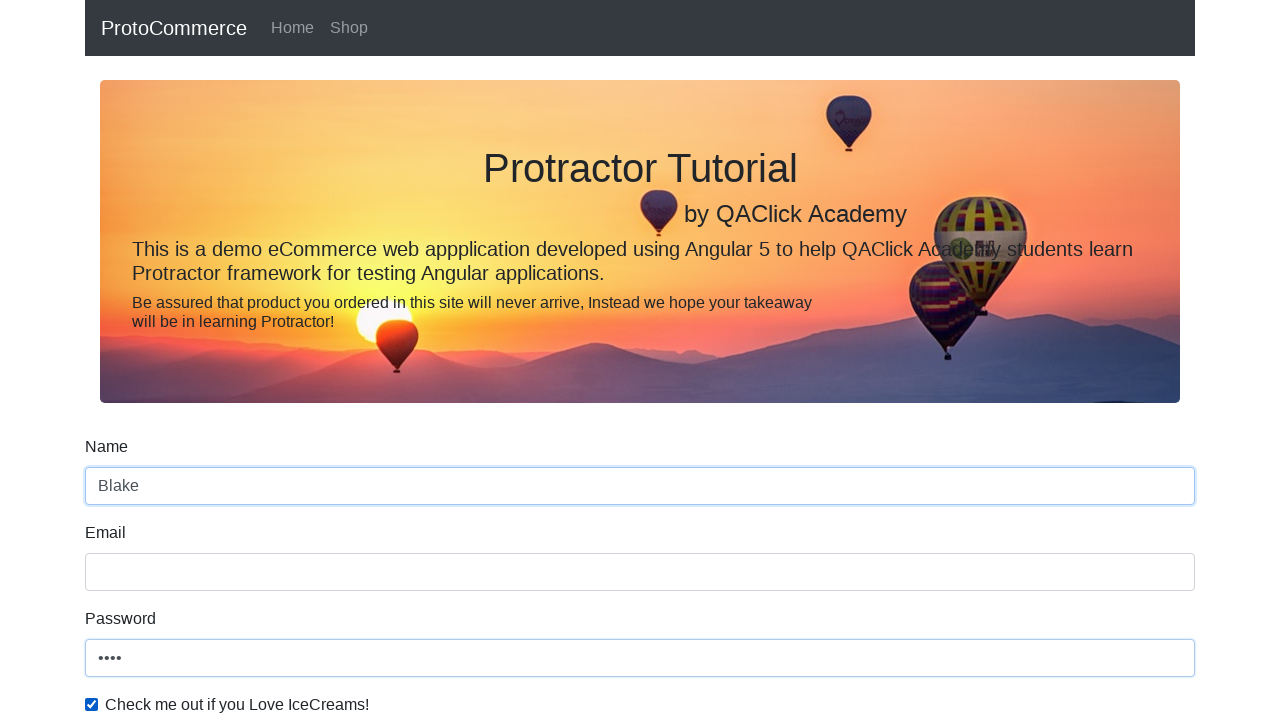

Filled email field with 'nonyabidness@nope.com' on input[name='email']
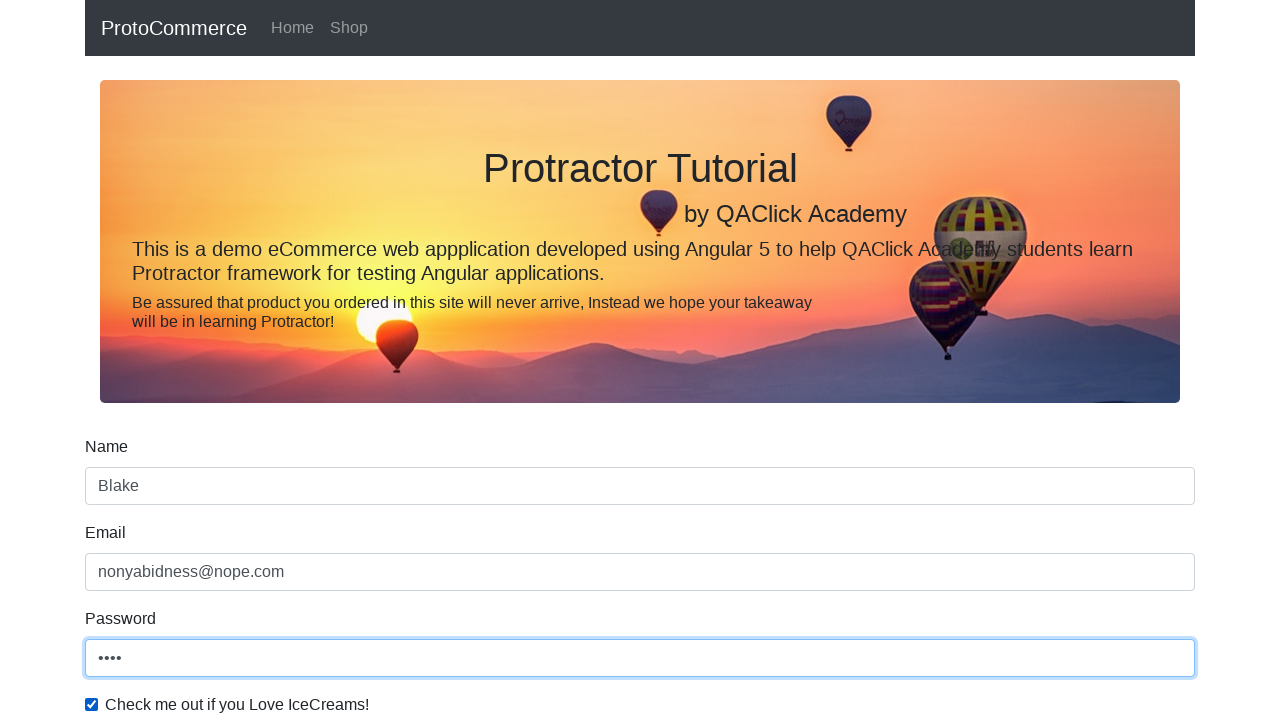

Unchecked the checkbox at (92, 704) on #exampleCheck1
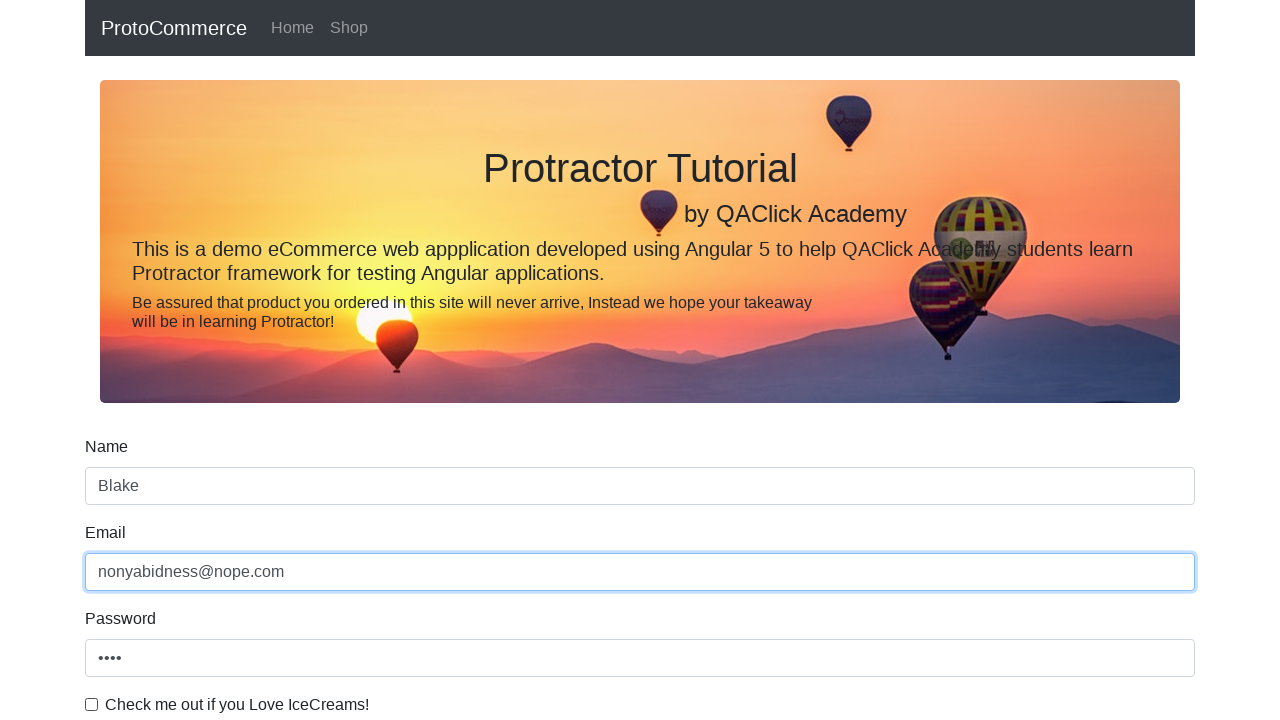

Selected 'Student' radio button at (238, 360) on #inlineRadio1
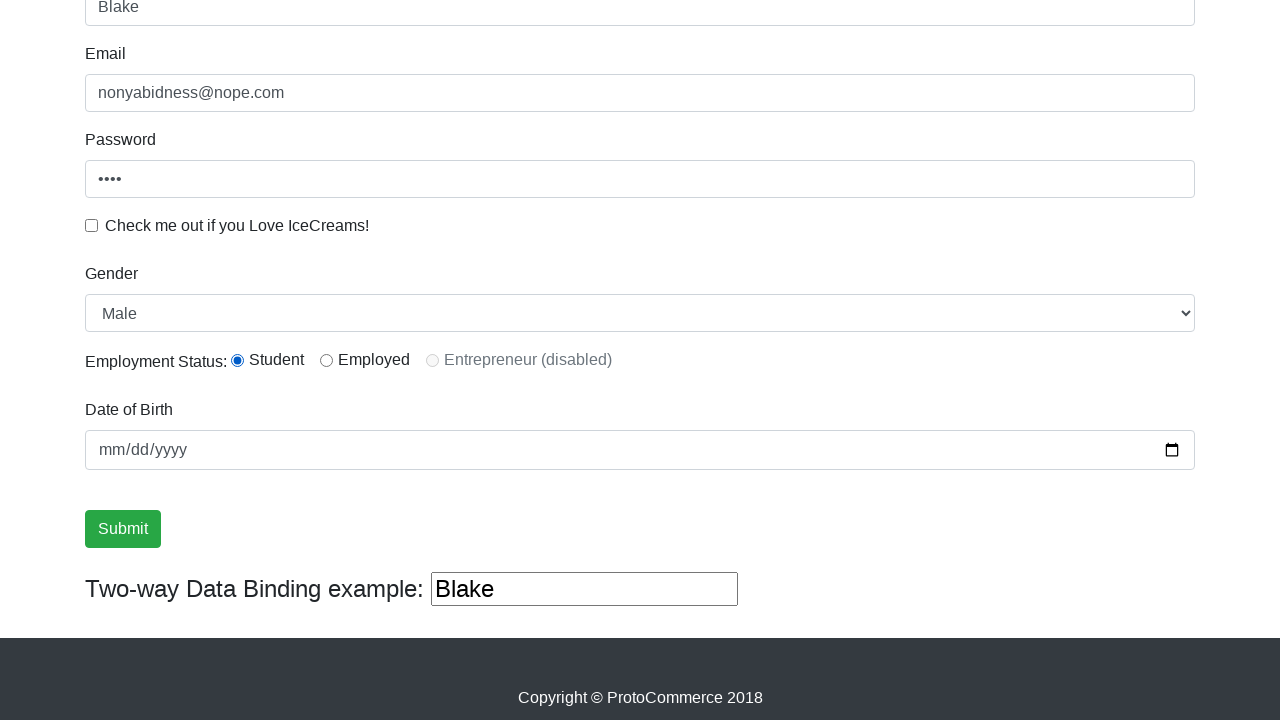

Filled birthday field with '1994-06-09' on input[name='bday']
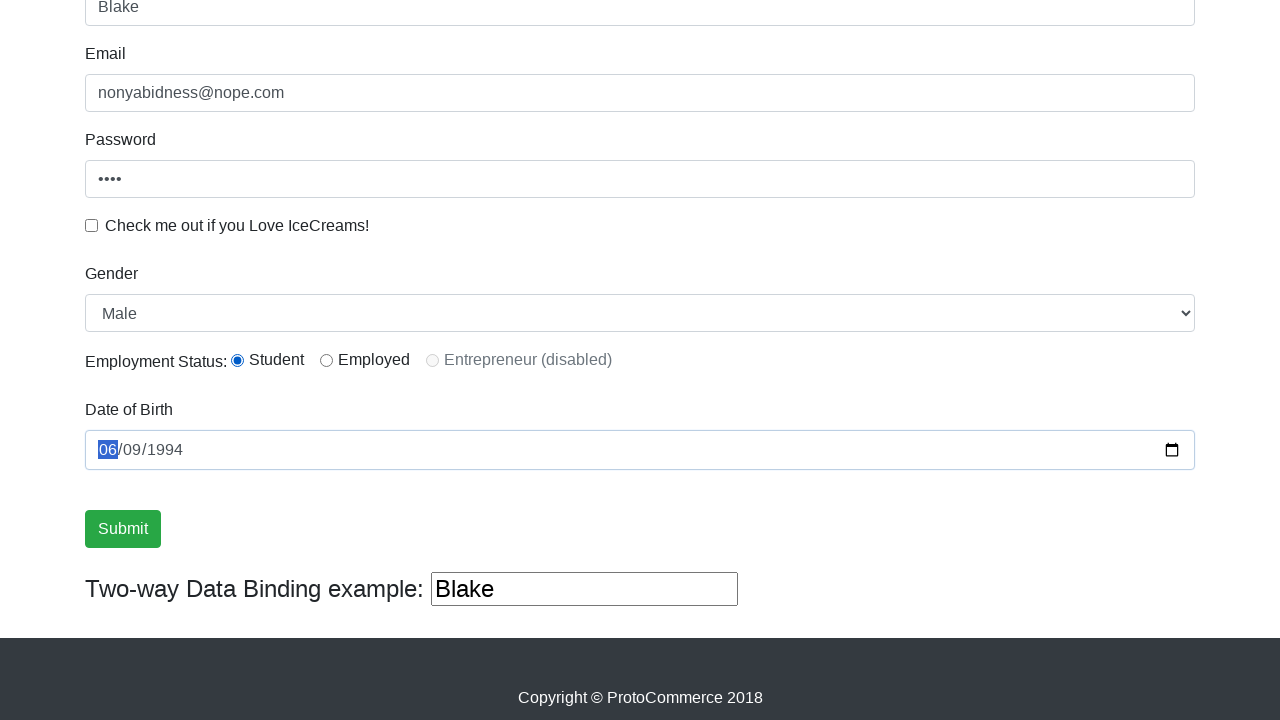

Selected 'Employed' radio button at (326, 360) on #inlineRadio2
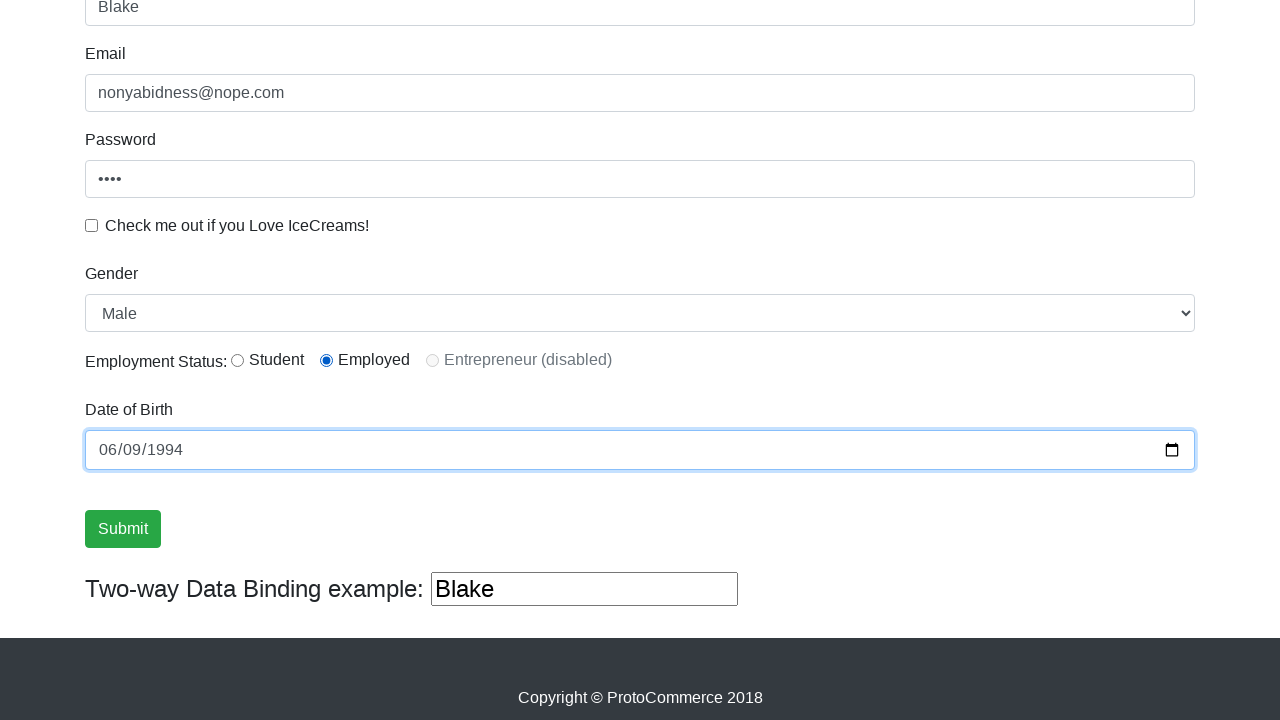

Clicked submit button at (123, 529) on input[type='submit']
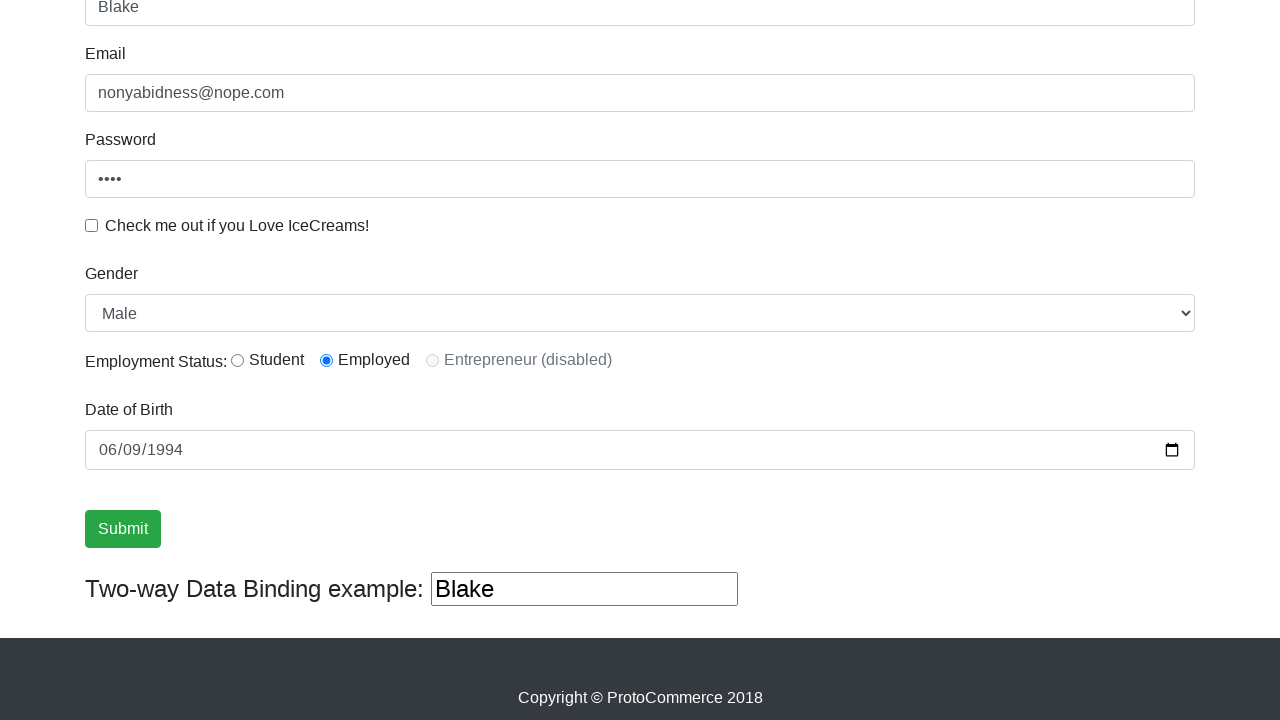

Form successfully submitted - success message appeared
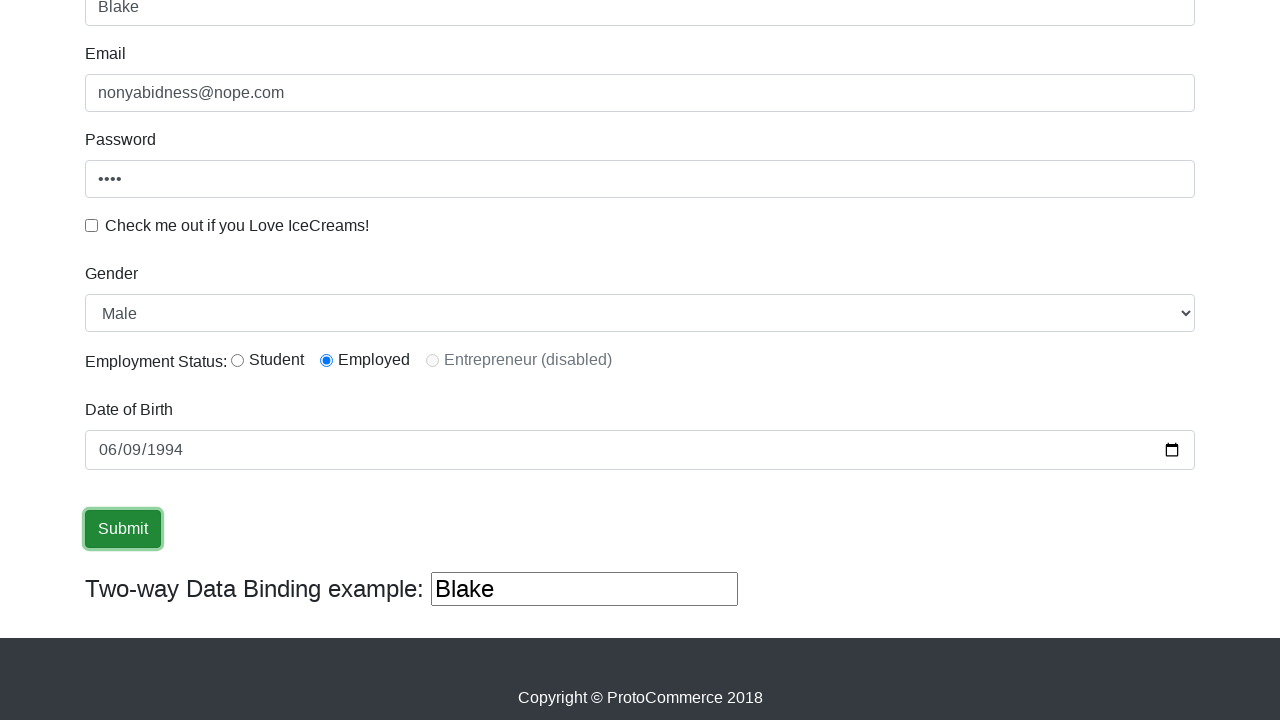

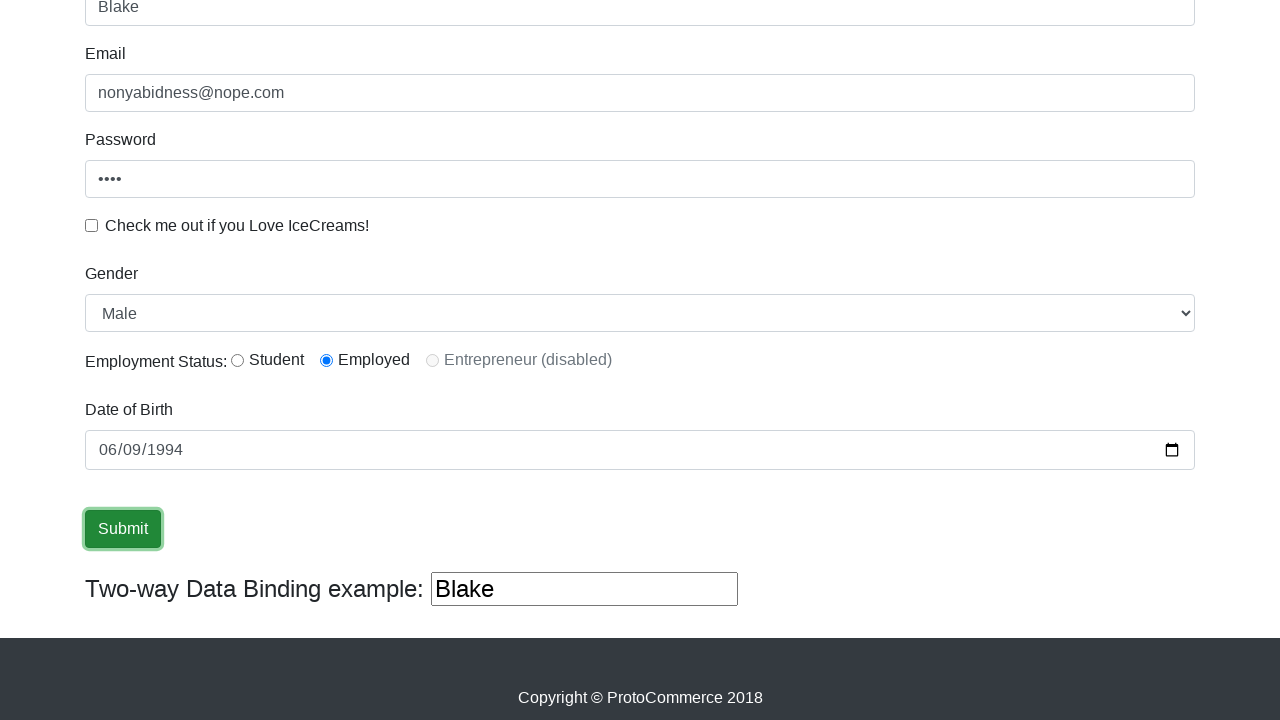